Tests product search functionality by searching for "phone" and verifying that search results are found

Starting URL: https://www.testotomasyonu.com

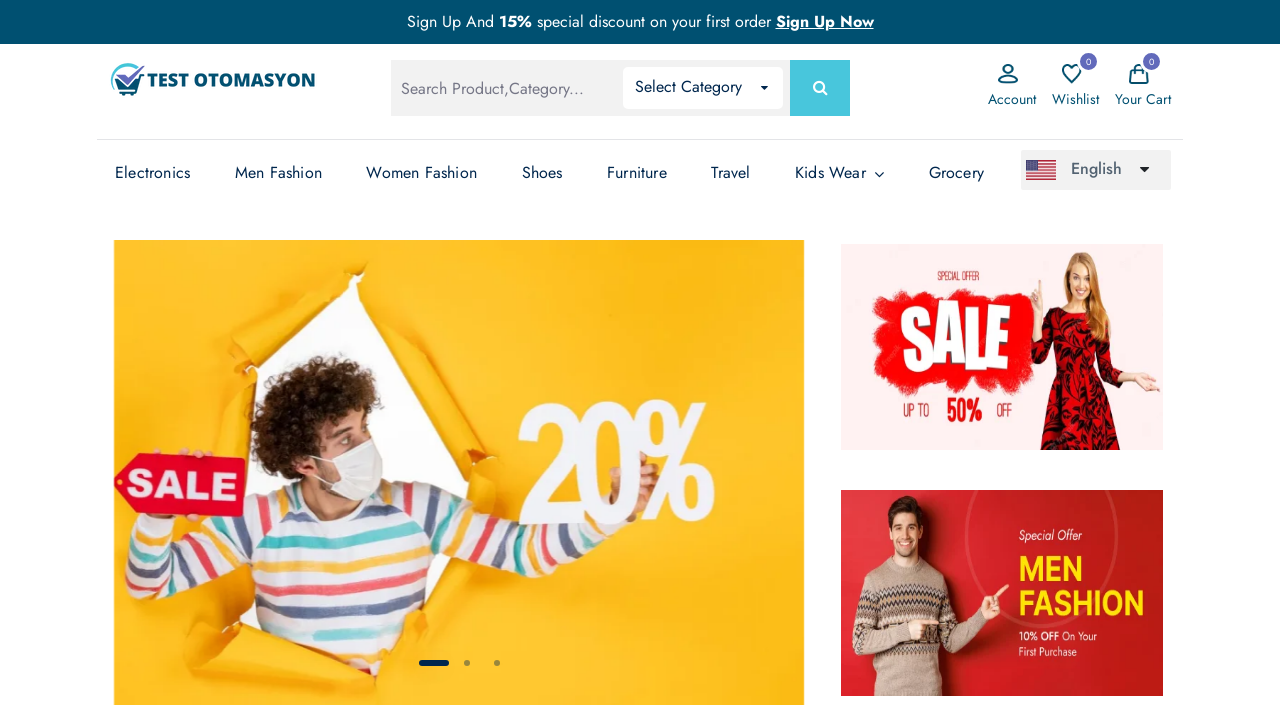

Filled search box with 'phone' on #global-search
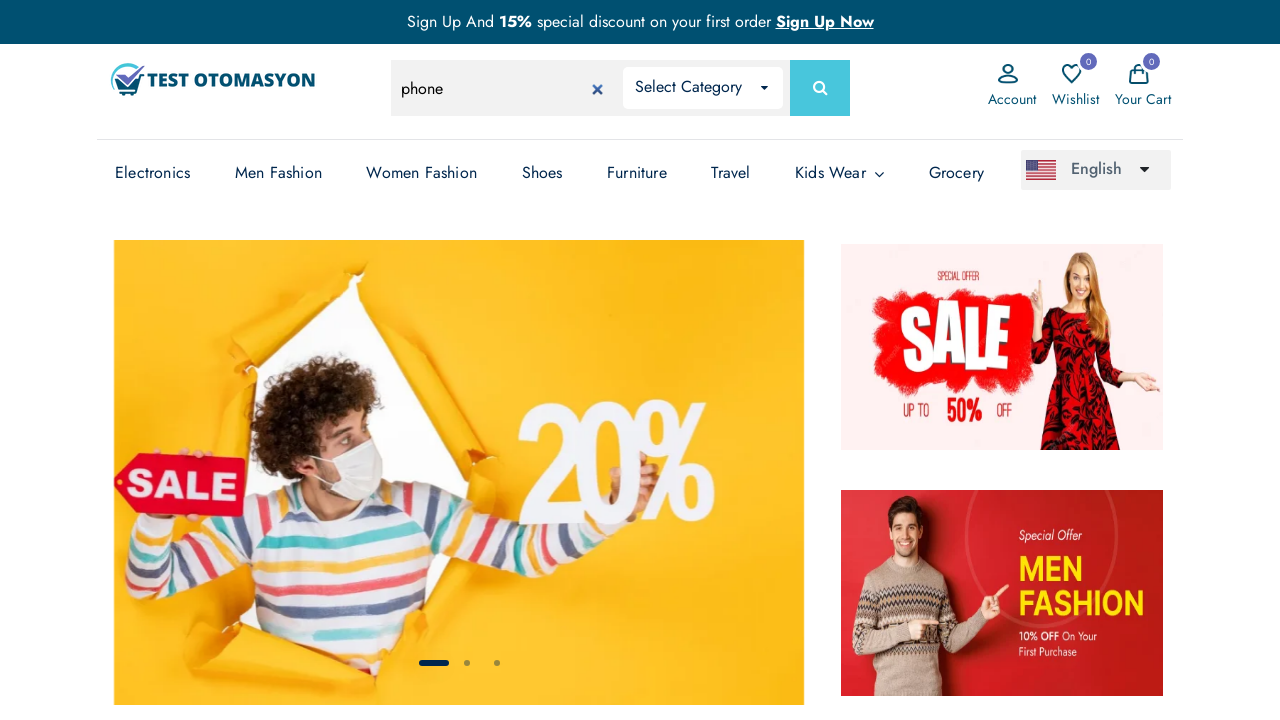

Pressed Enter to submit search query on #global-search
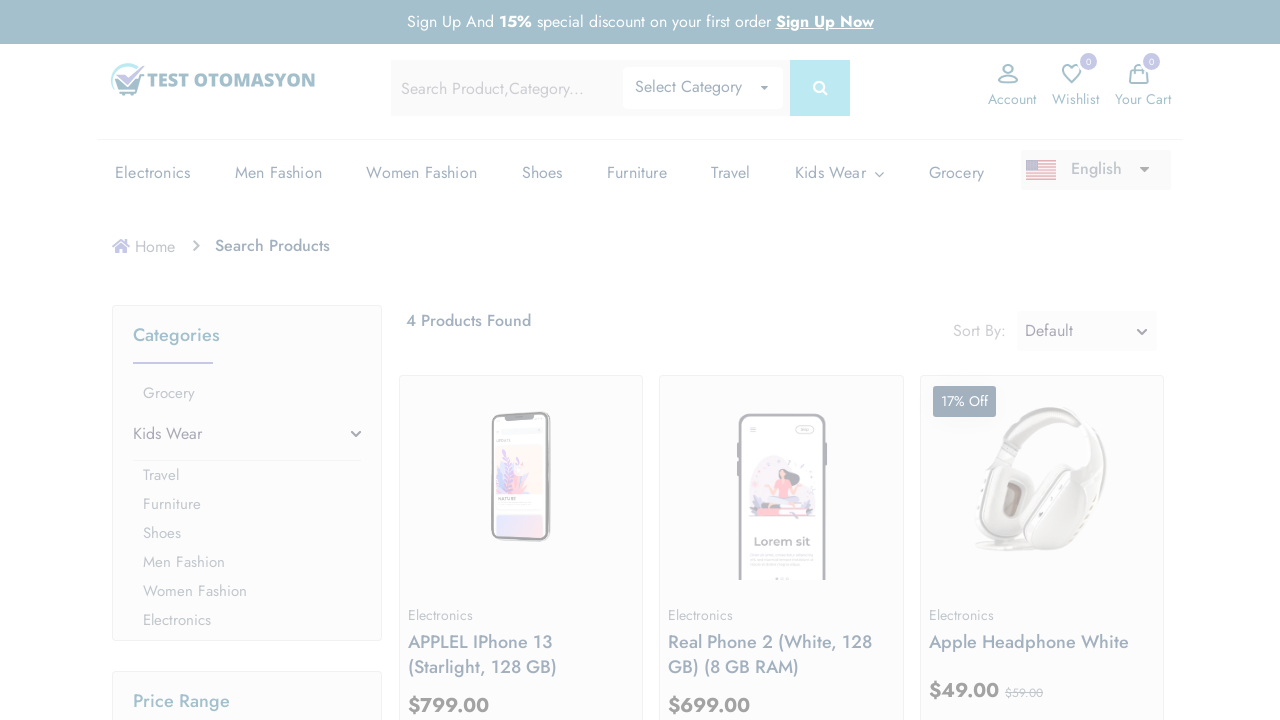

Search results loaded and product count element is visible
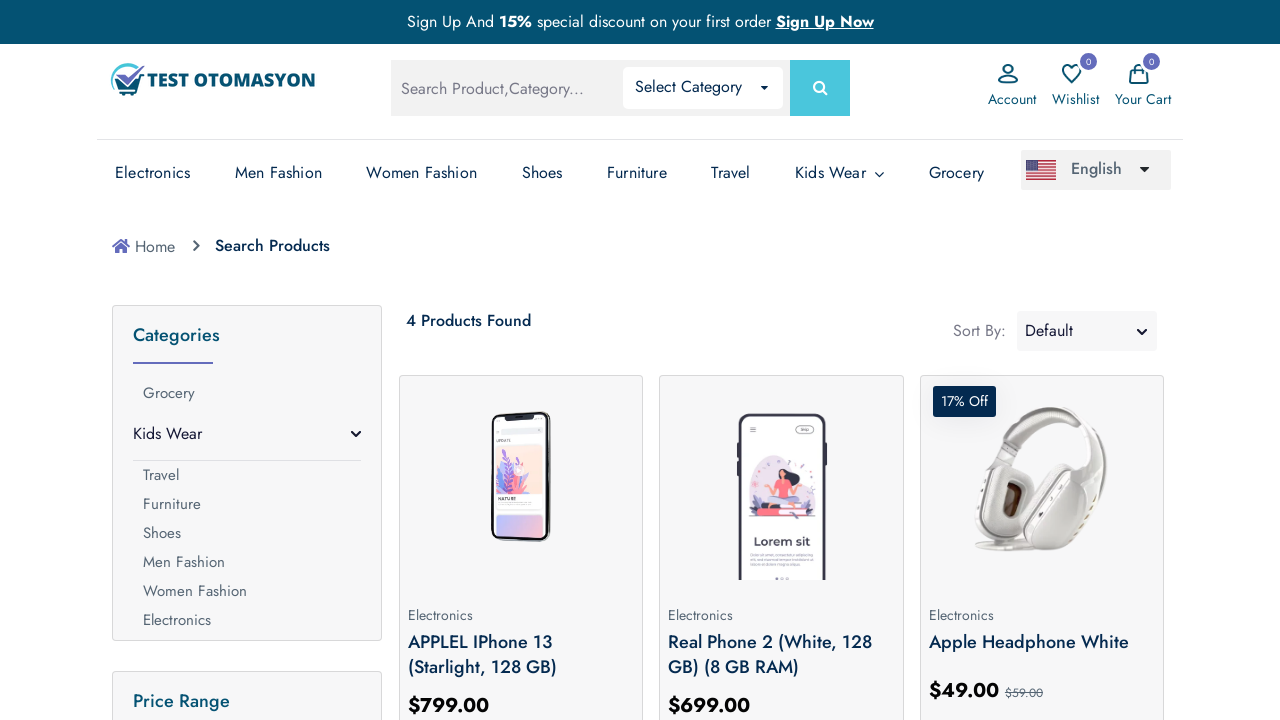

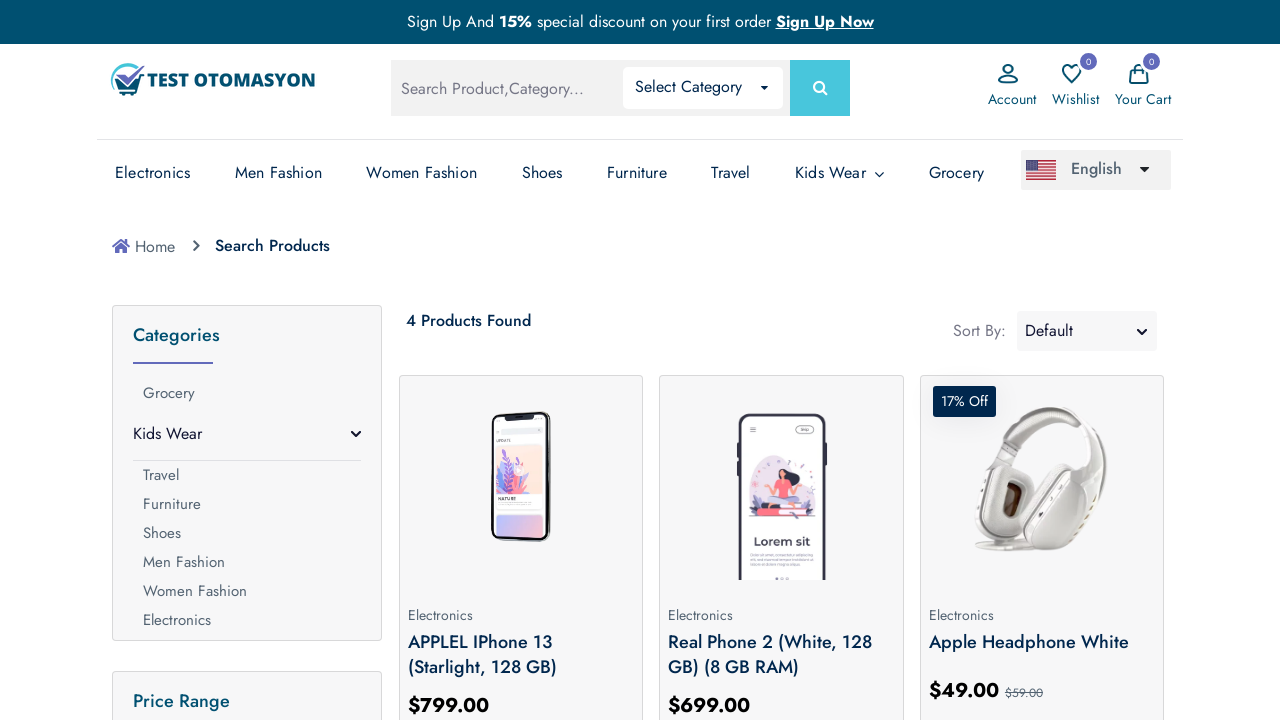